Tests dropdown selection by typing text directly into the dropdown element using keyboard input

Starting URL: https://testcenter.techproeducation.com/index.php?page=dropdown

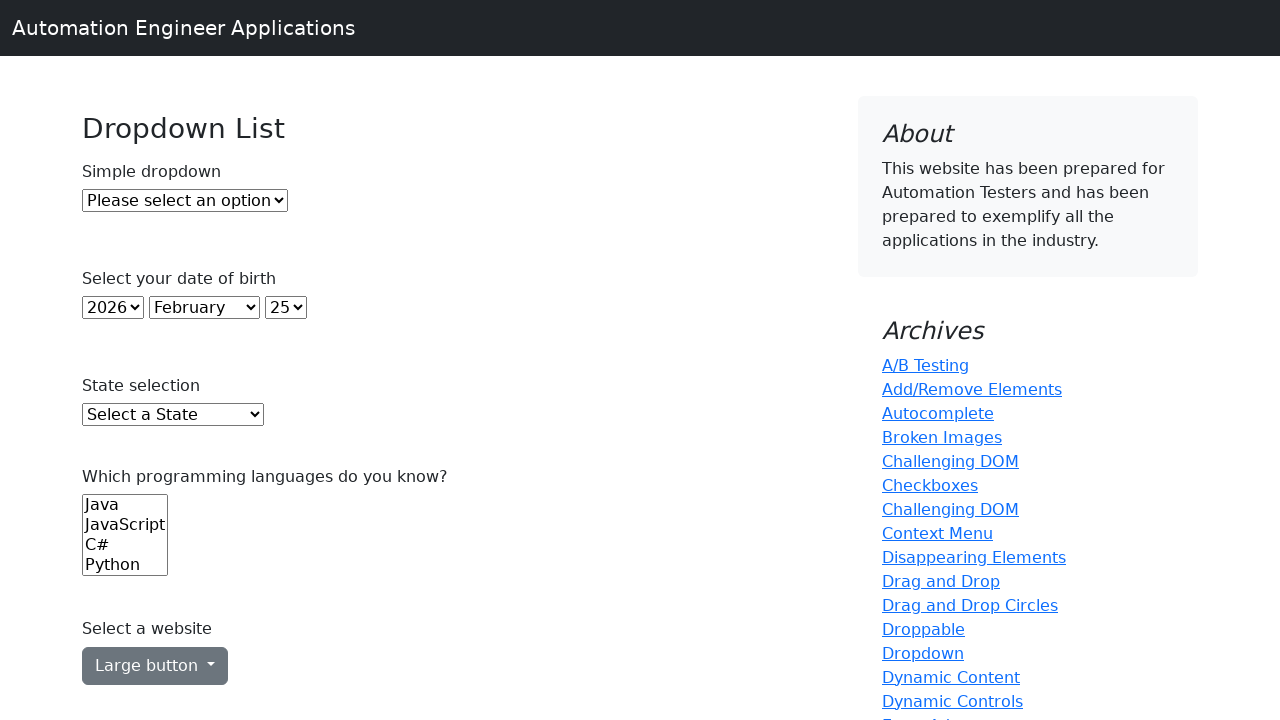

Located the state dropdown element
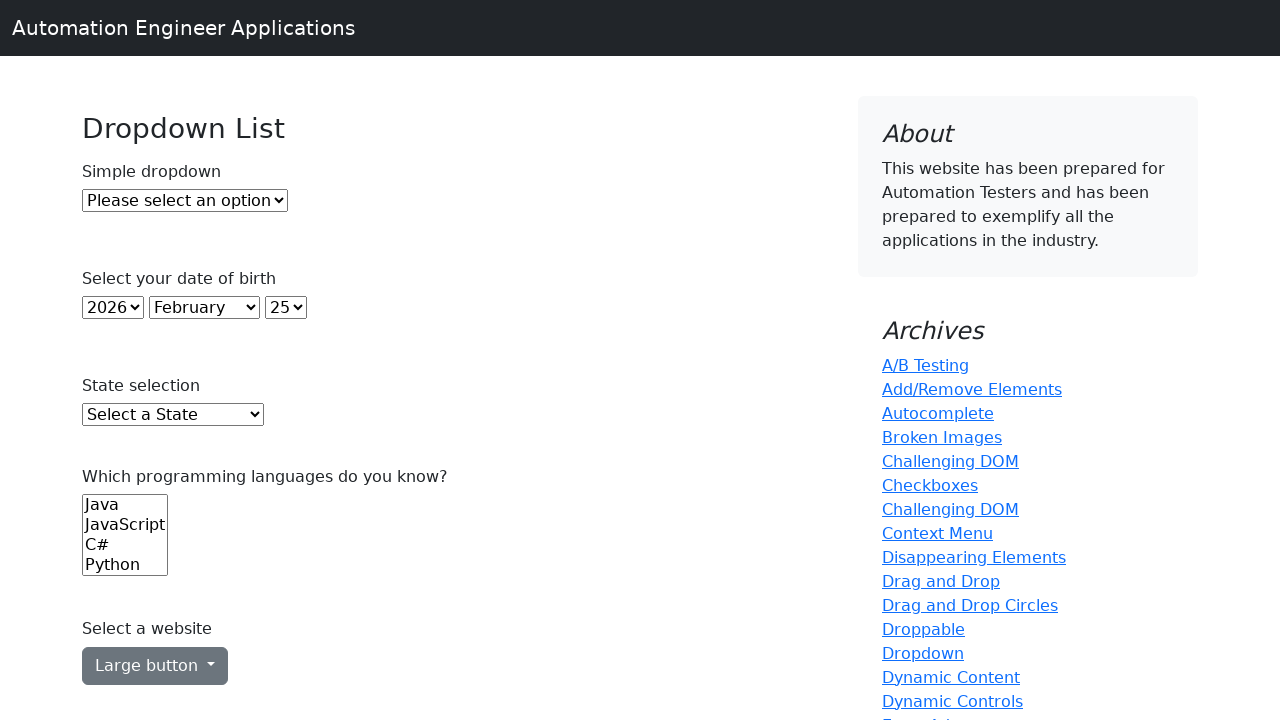

Typed 'Alabama' directly into the state dropdown using keyboard input on select#state
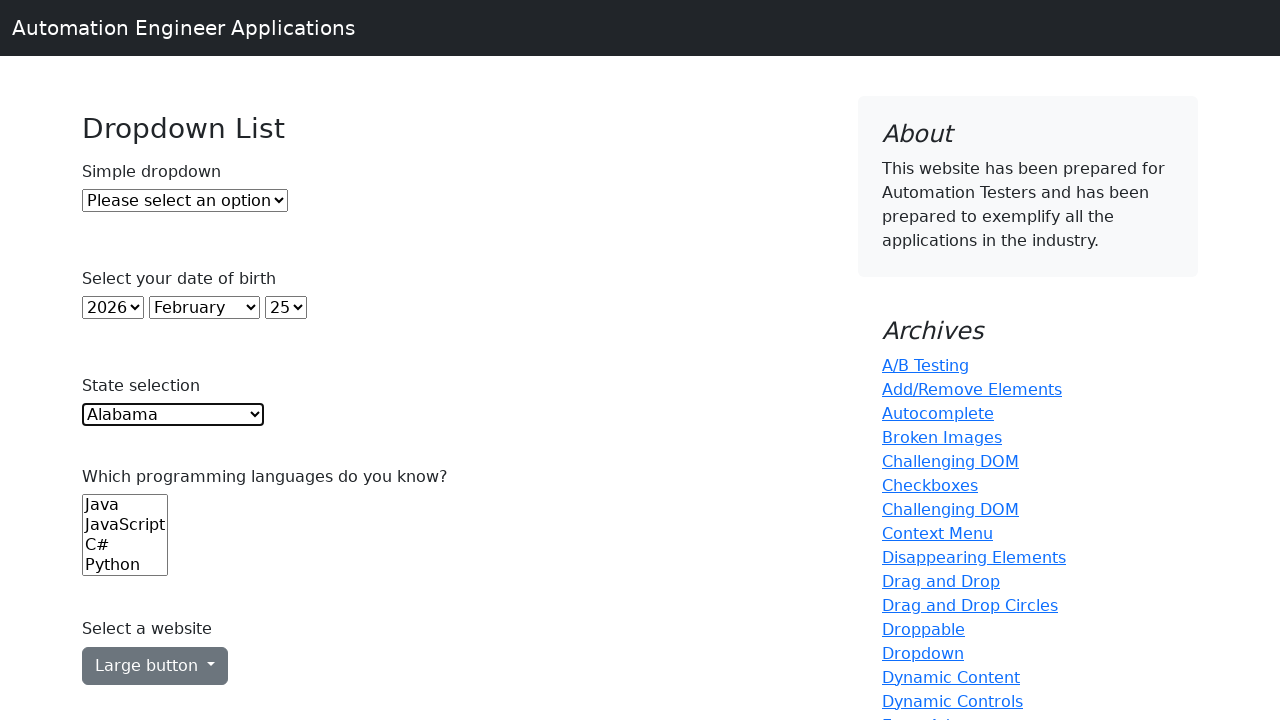

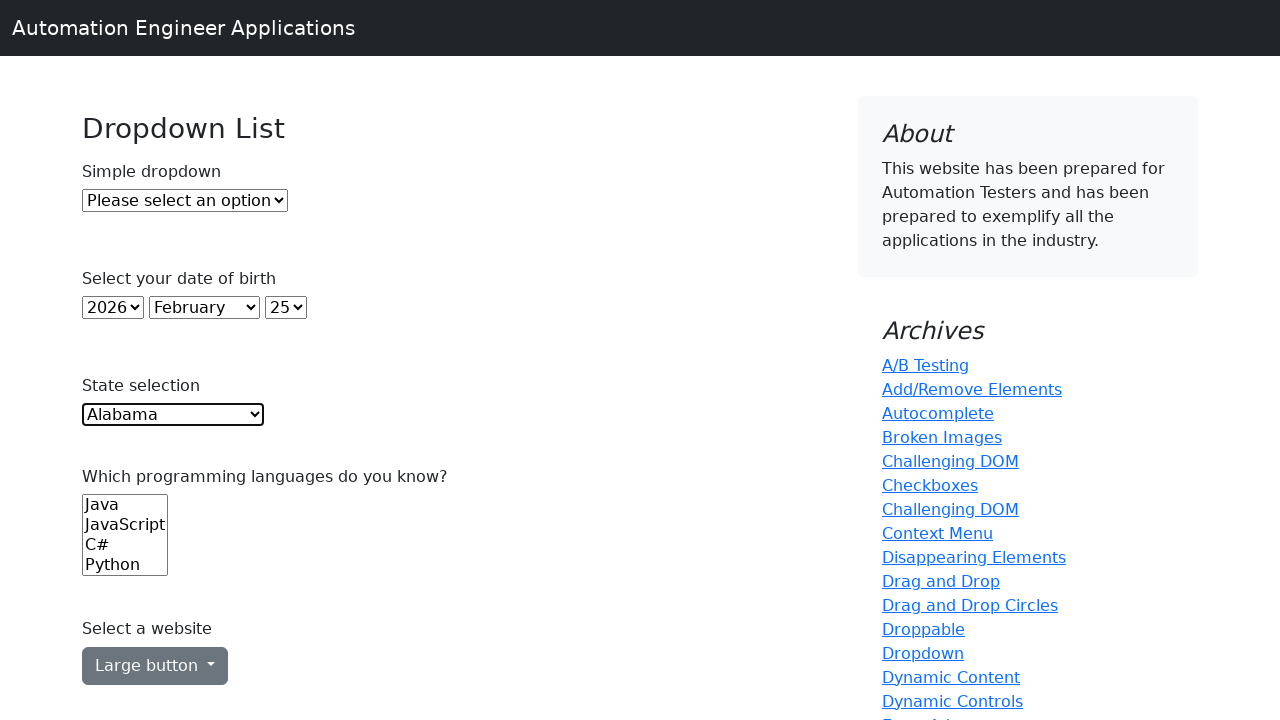